Tests multiple checkbox selection by clicking two checkboxes, submitting the form, and verifying the result shows both selections

Starting URL: https://www.qa-practice.com/elements/checkbox/mult_checkbox

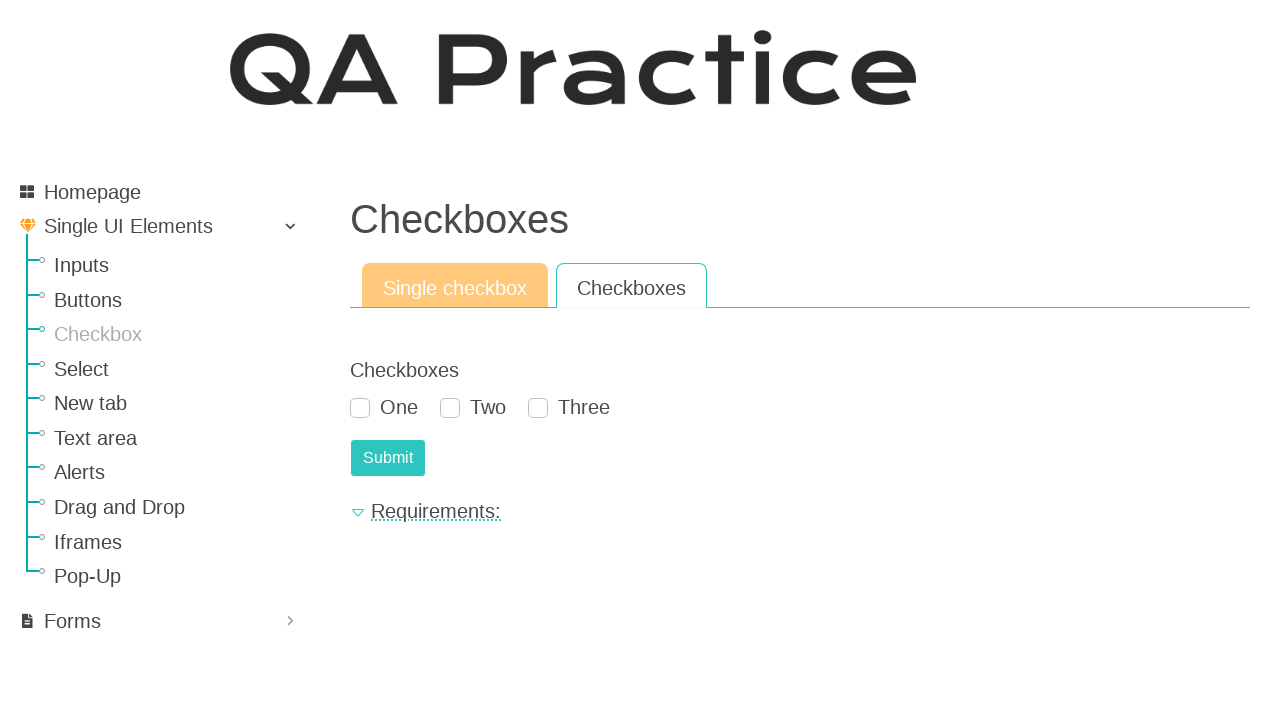

Clicked first checkbox (one) at (360, 408) on #id_checkboxes_0
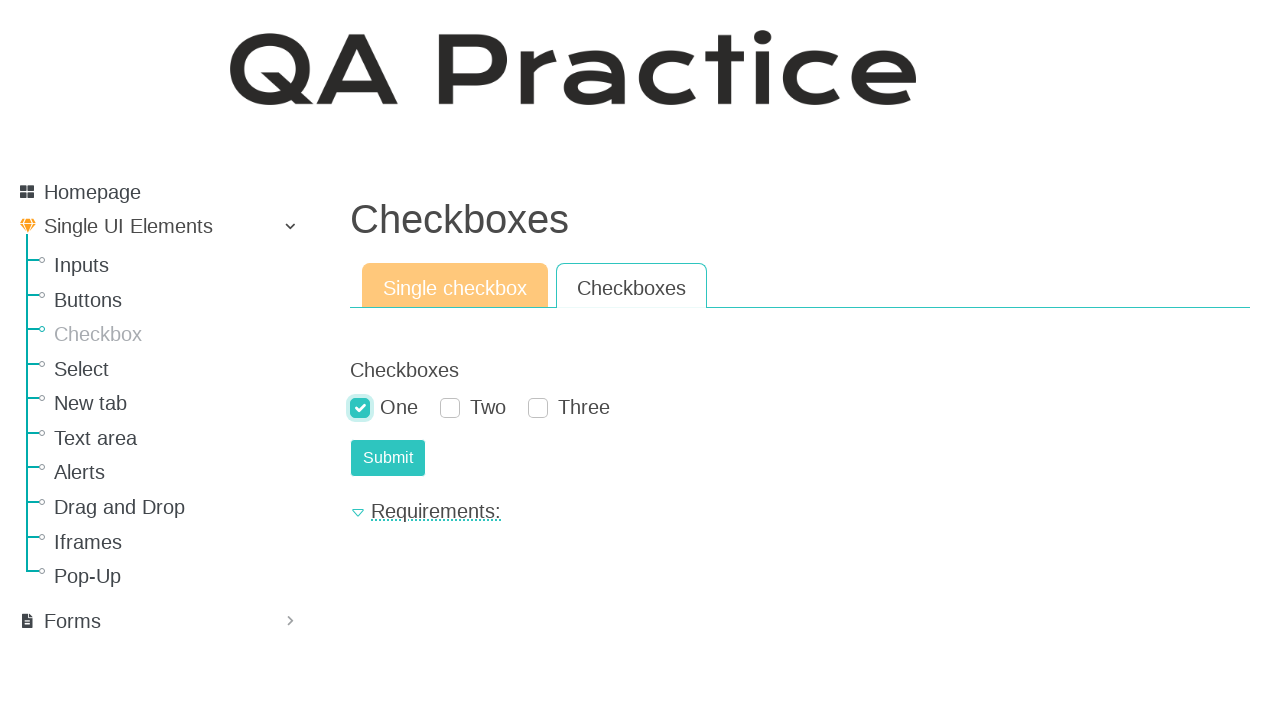

Clicked third checkbox (three) at (538, 408) on #id_checkboxes_2
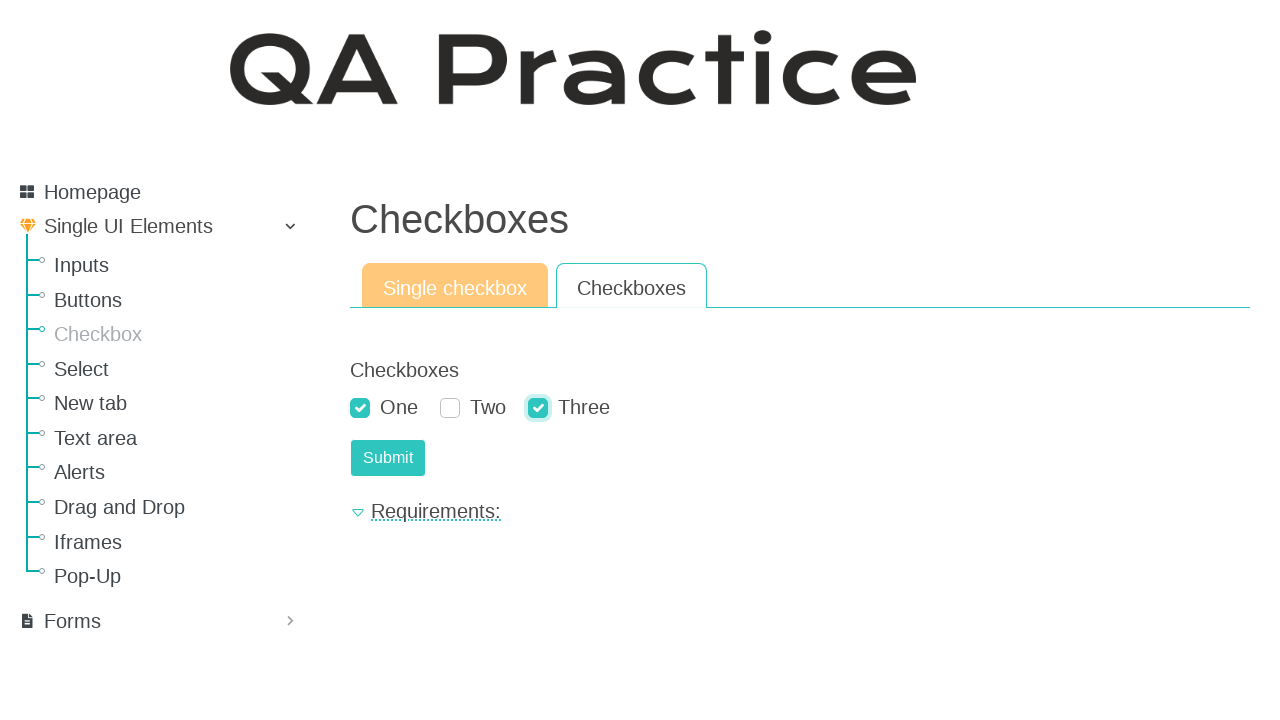

Clicked submit button at (388, 458) on #submit-id-submit
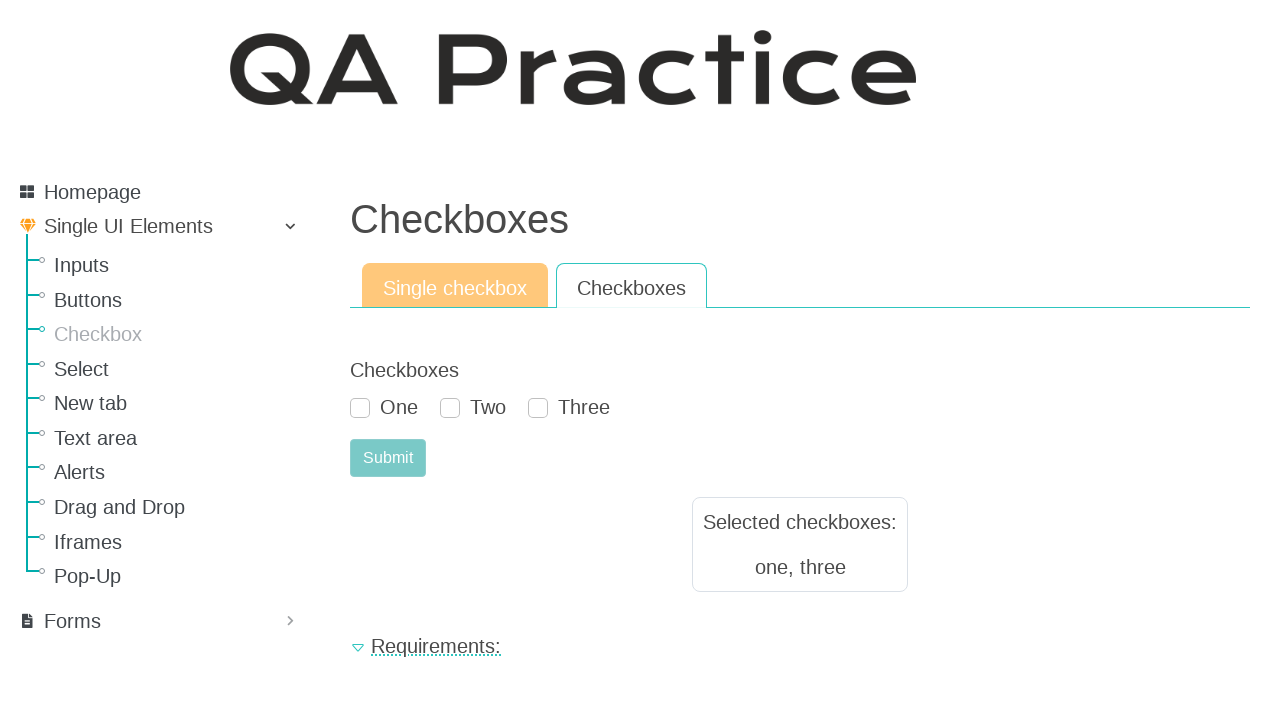

Result text appeared after form submission
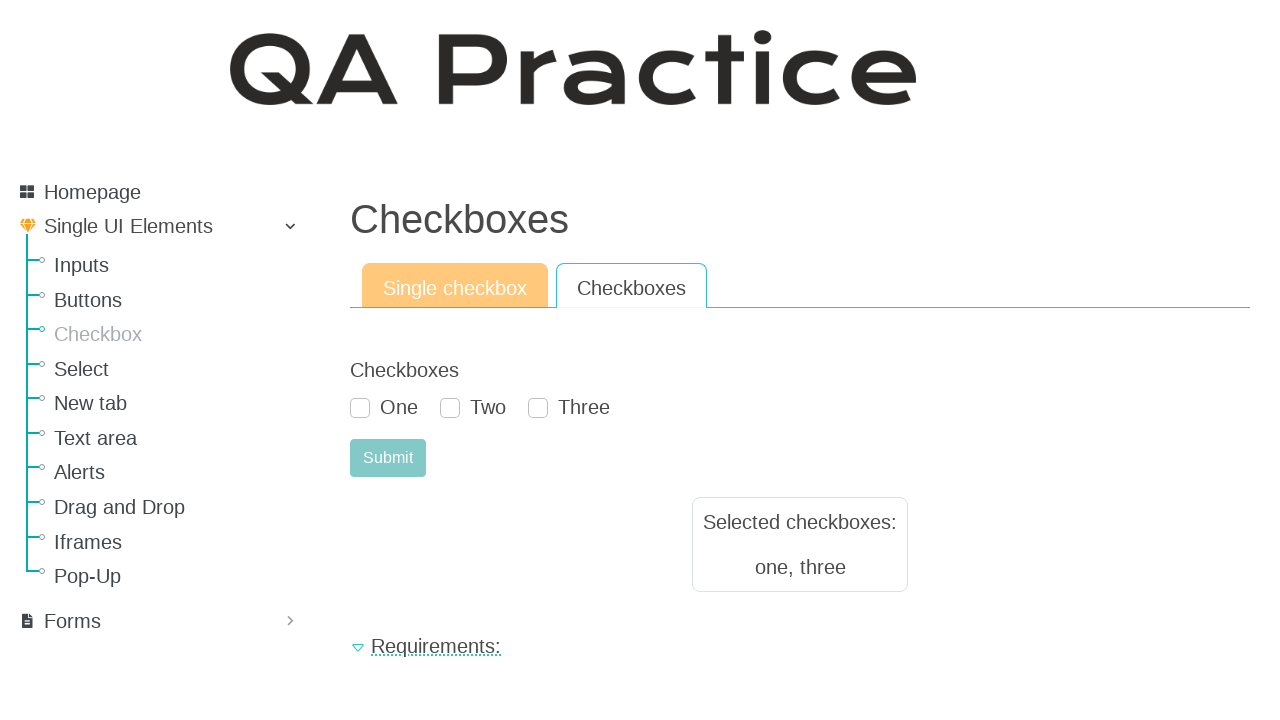

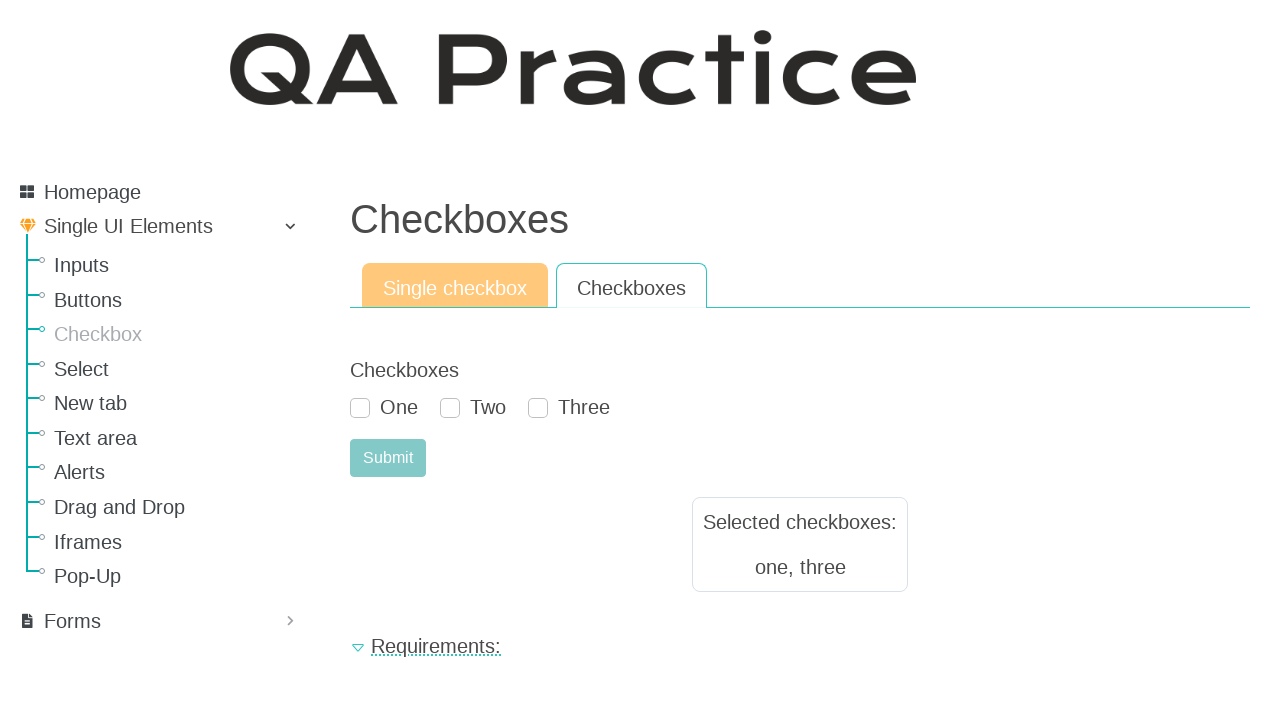